Tests a web form by entering text into a text box and clicking the submit button, then verifies the success message is displayed

Starting URL: https://selenium.dev/selenium/web/web-form.html

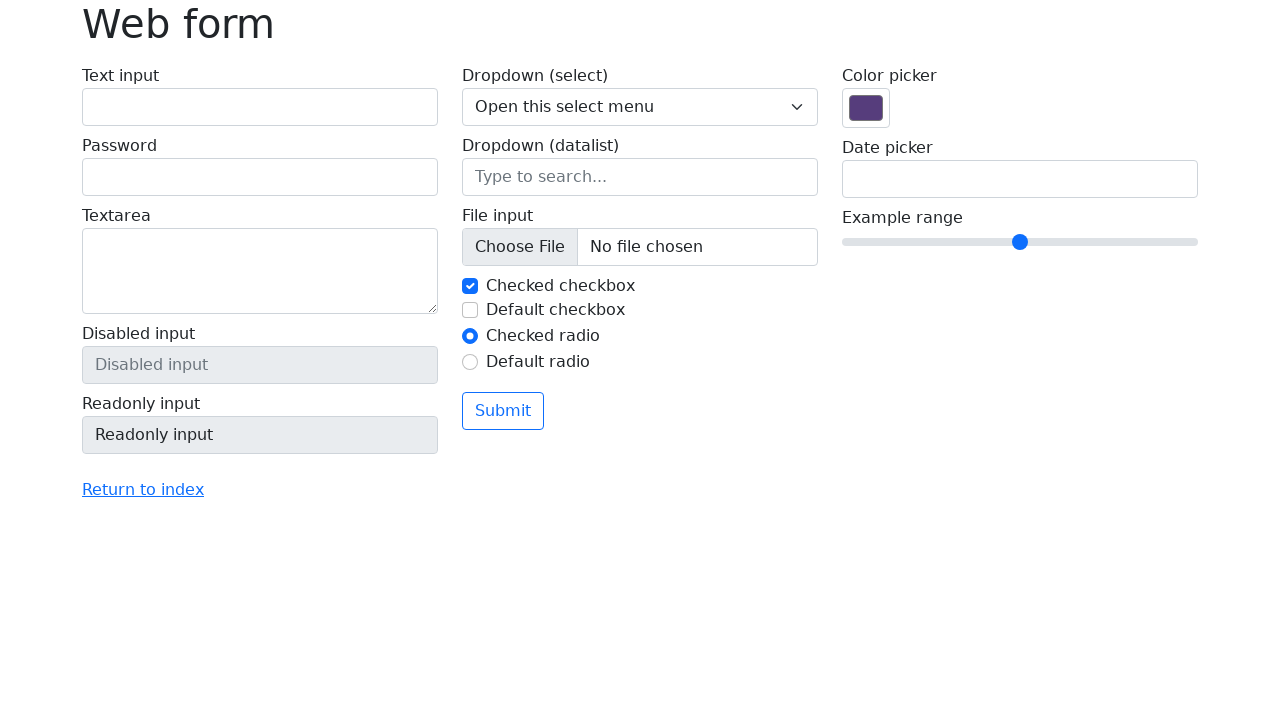

Verified page title is 'Web form'
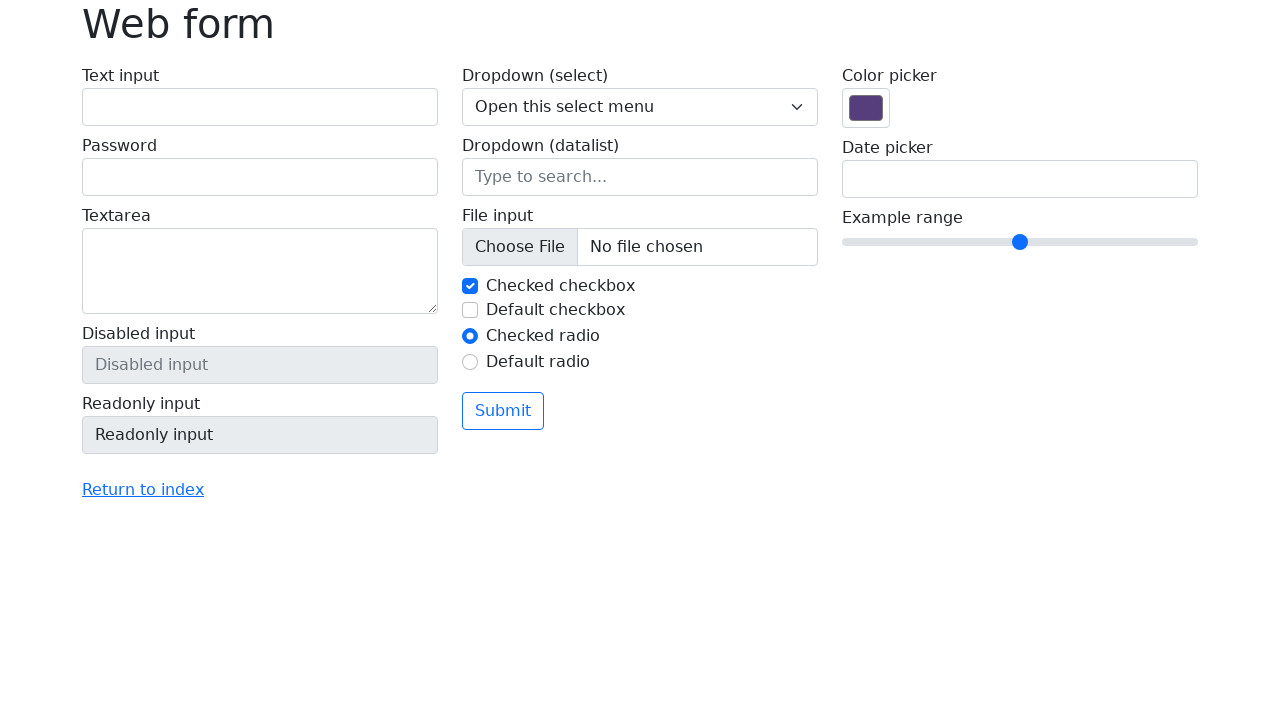

Filled text input field with 'Selenium' on input[name='my-text']
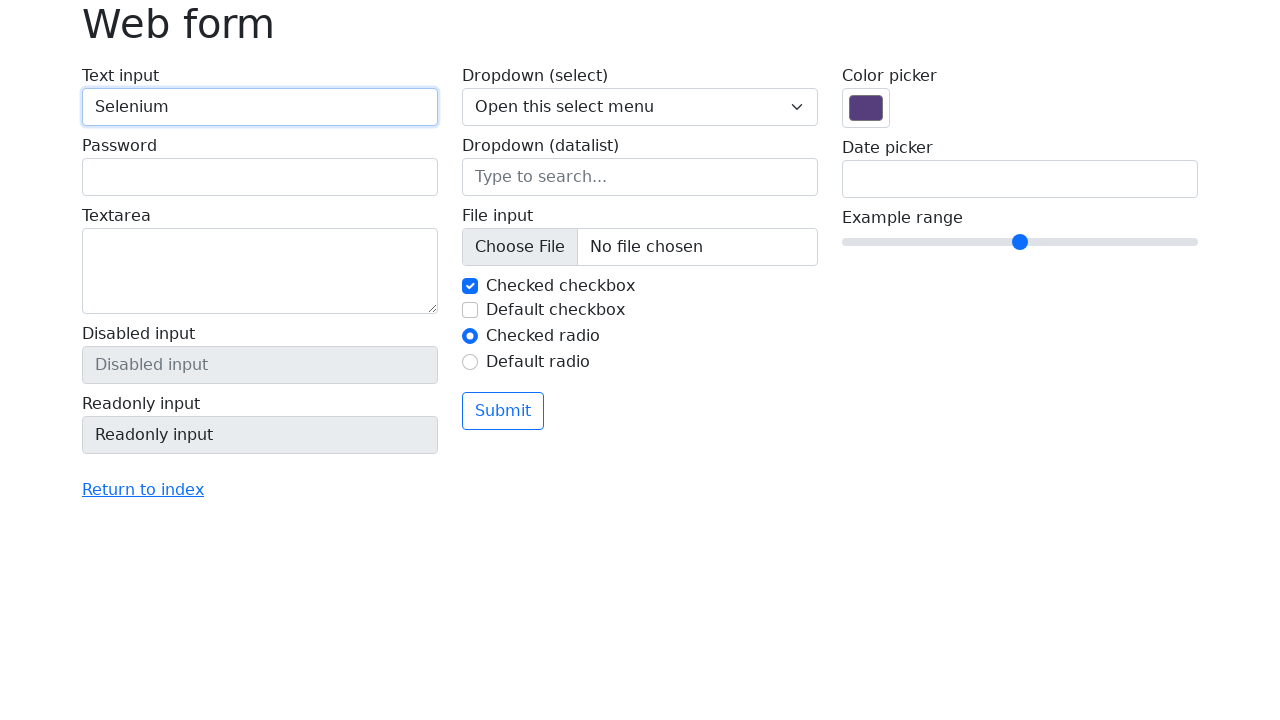

Clicked the submit button at (503, 411) on button
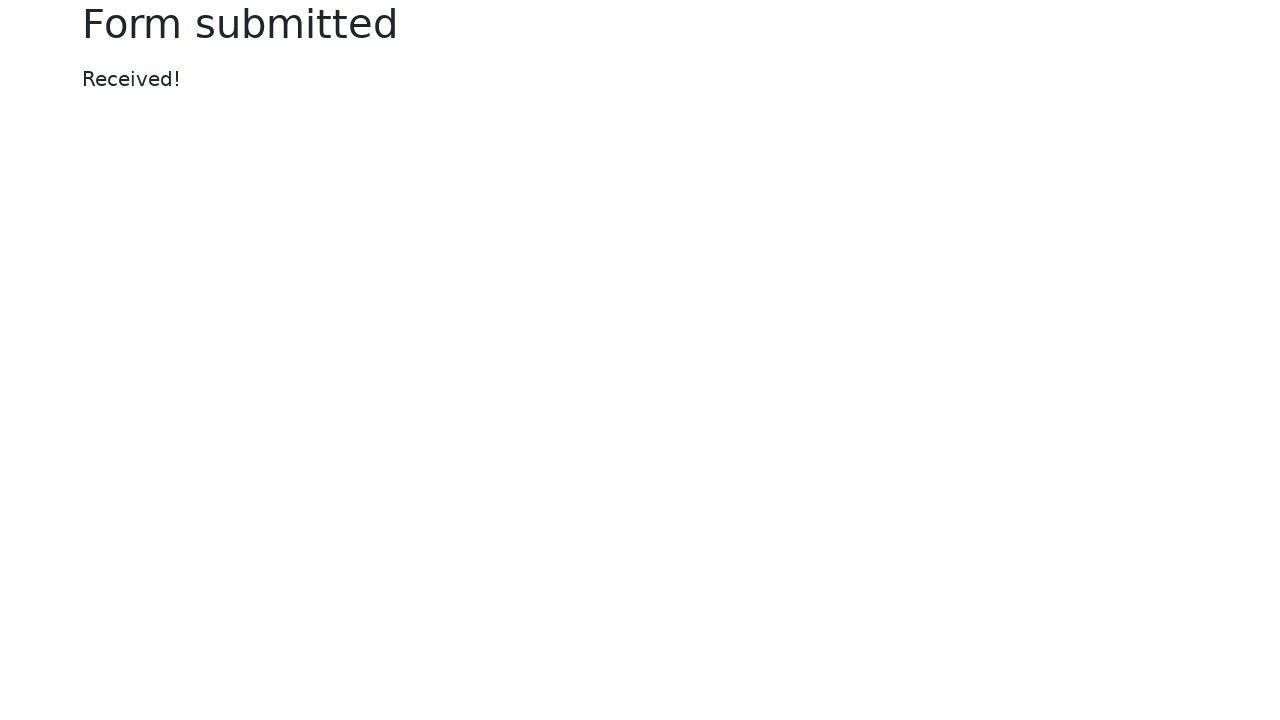

Success message element loaded
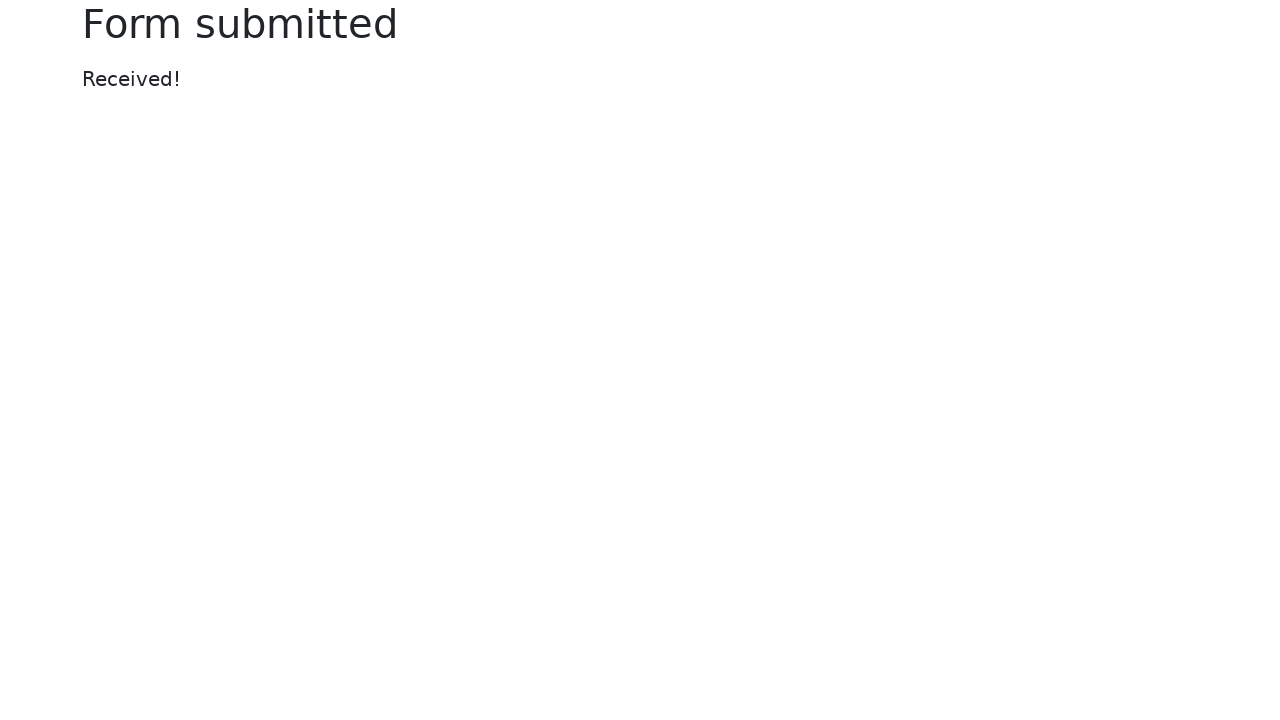

Verified success message displays 'Received!'
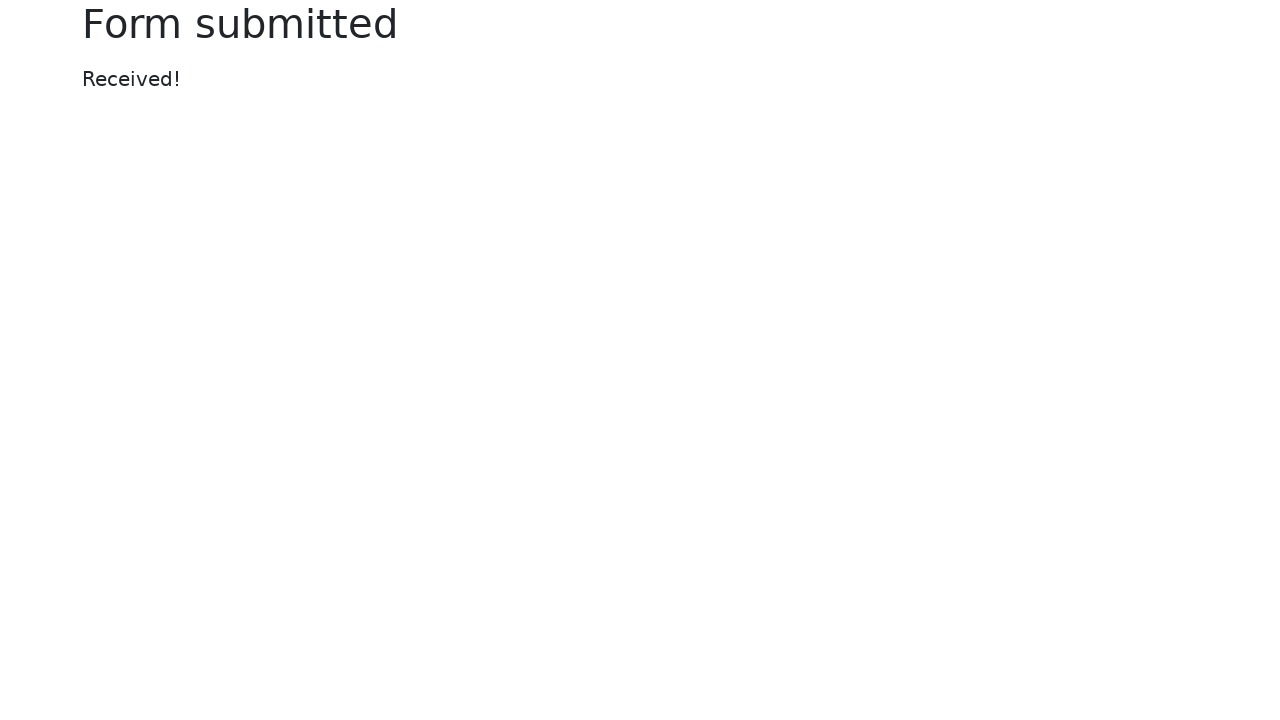

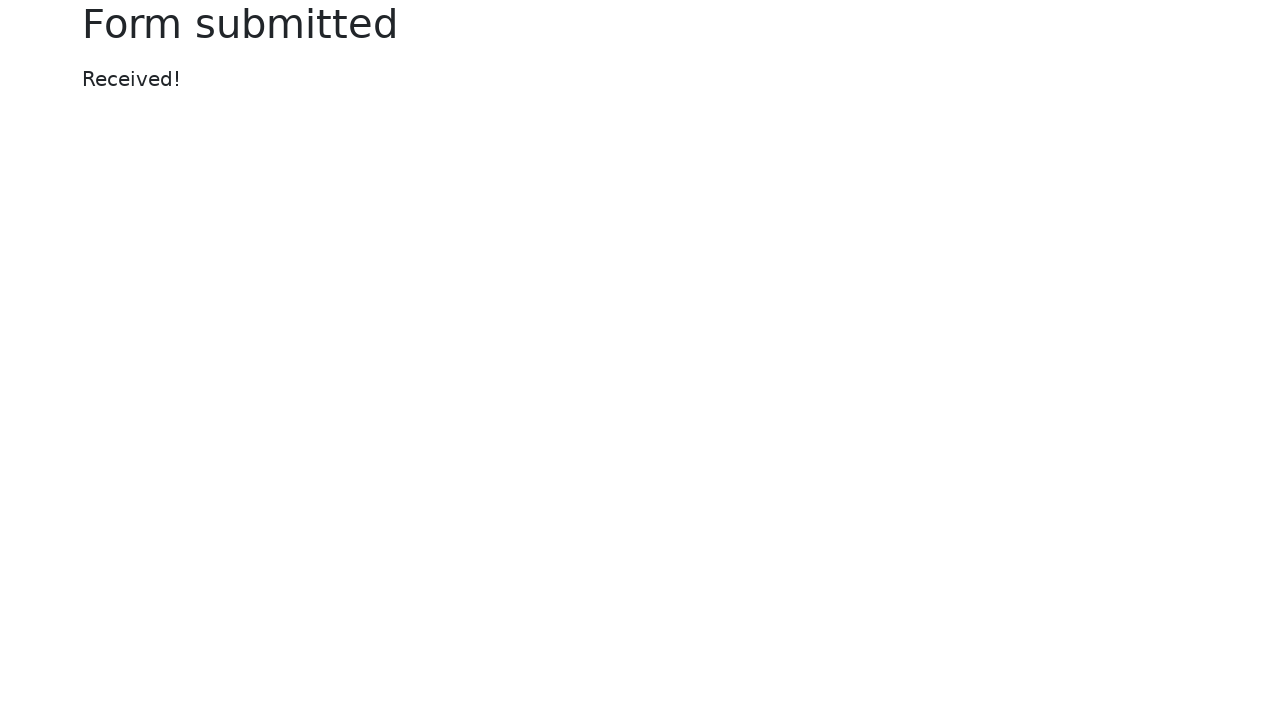